Tests JavaScript alert handling by clicking a button to trigger an alert and then accepting it

Starting URL: https://the-internet.herokuapp.com/javascript_alerts

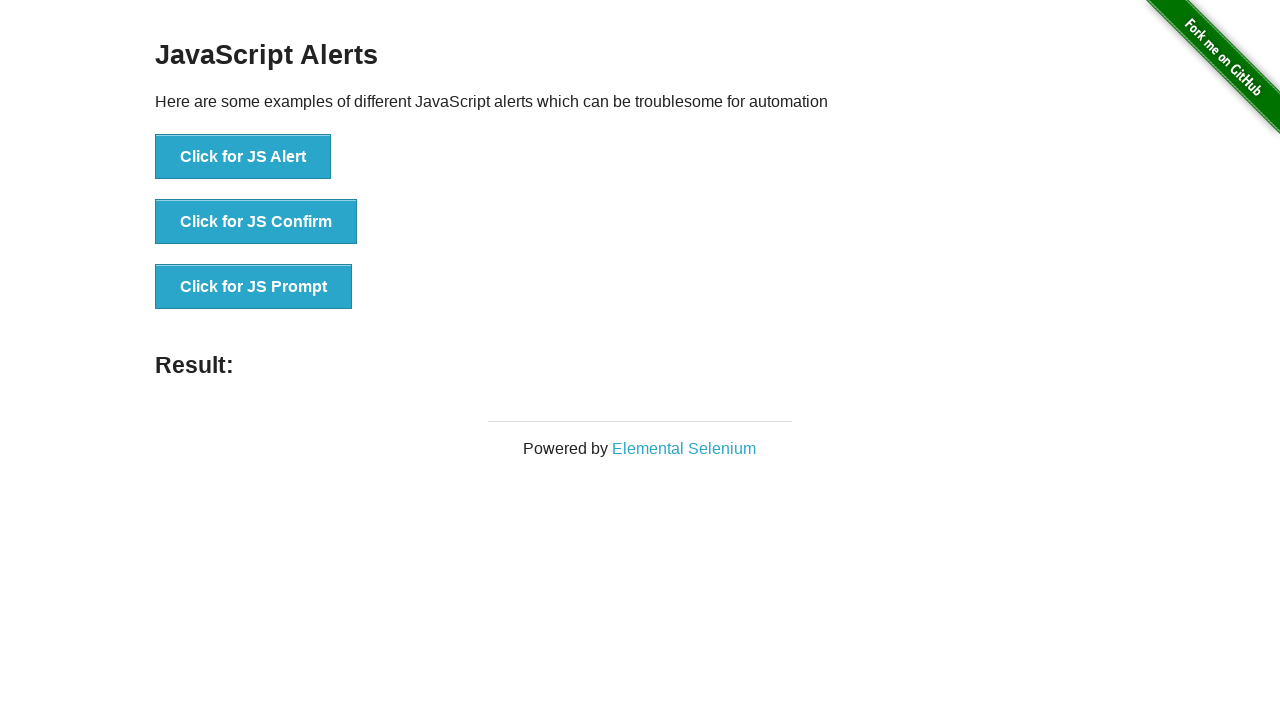

Clicked button to trigger JavaScript alert at (243, 157) on xpath=//button[text()='Click for JS Alert']
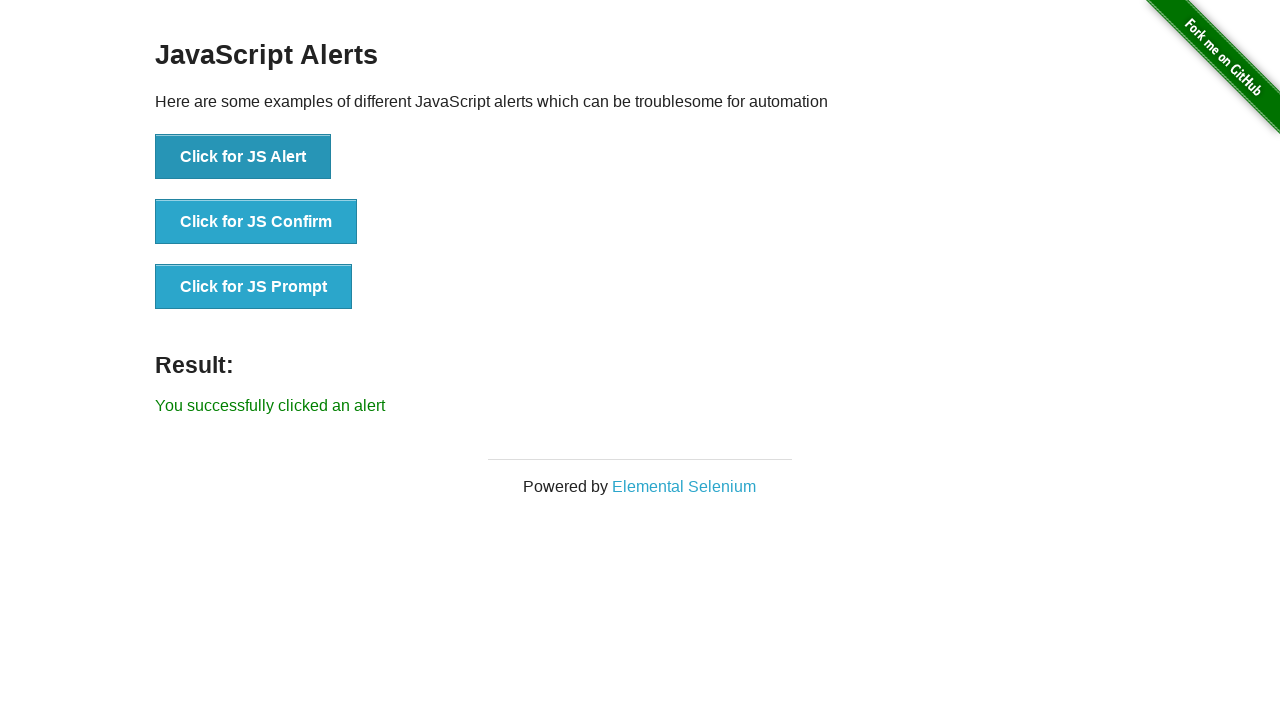

Set up dialog handler to accept the alert
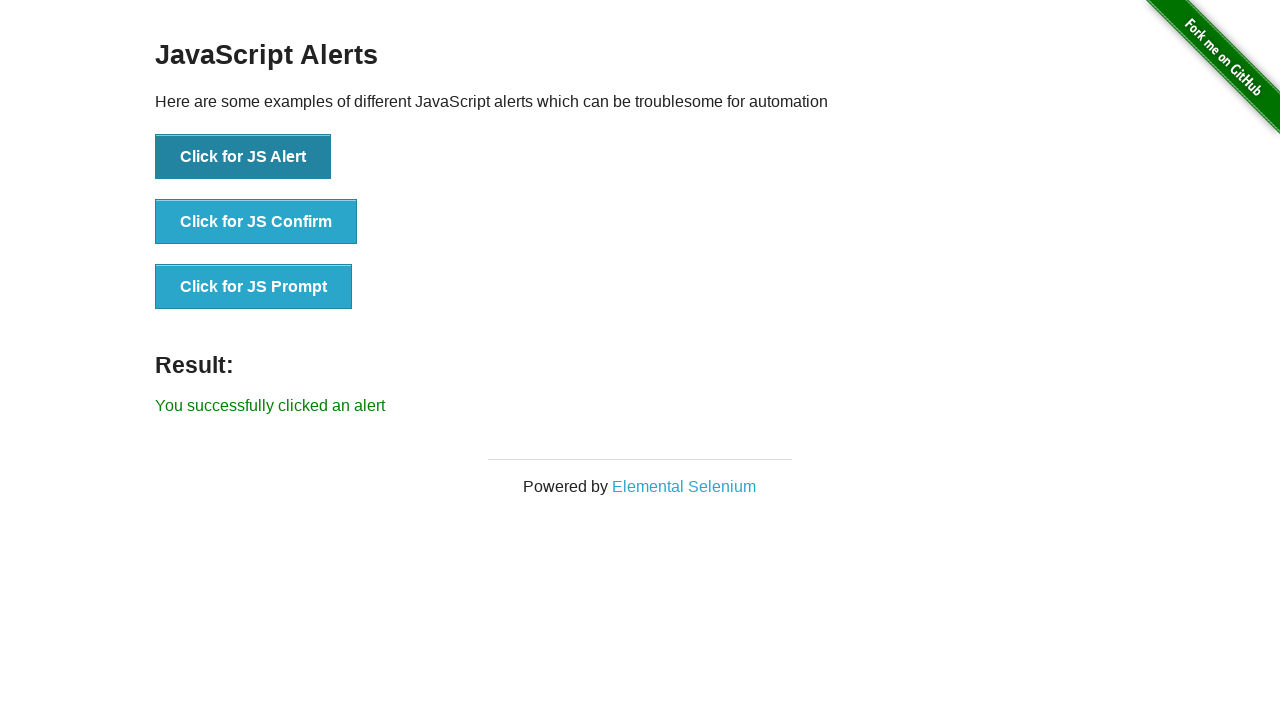

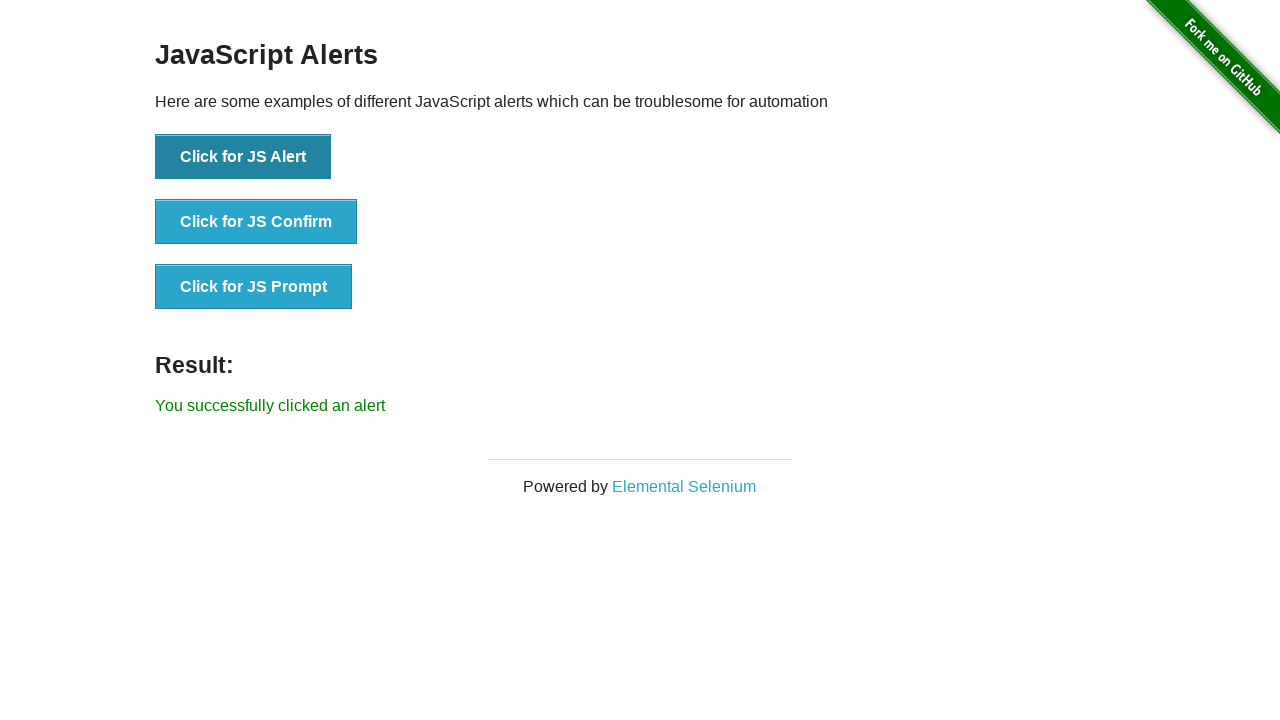